Tests double-click action by filling an input field and double-clicking a button to trigger a function

Starting URL: https://testautomationpractice.blogspot.com/

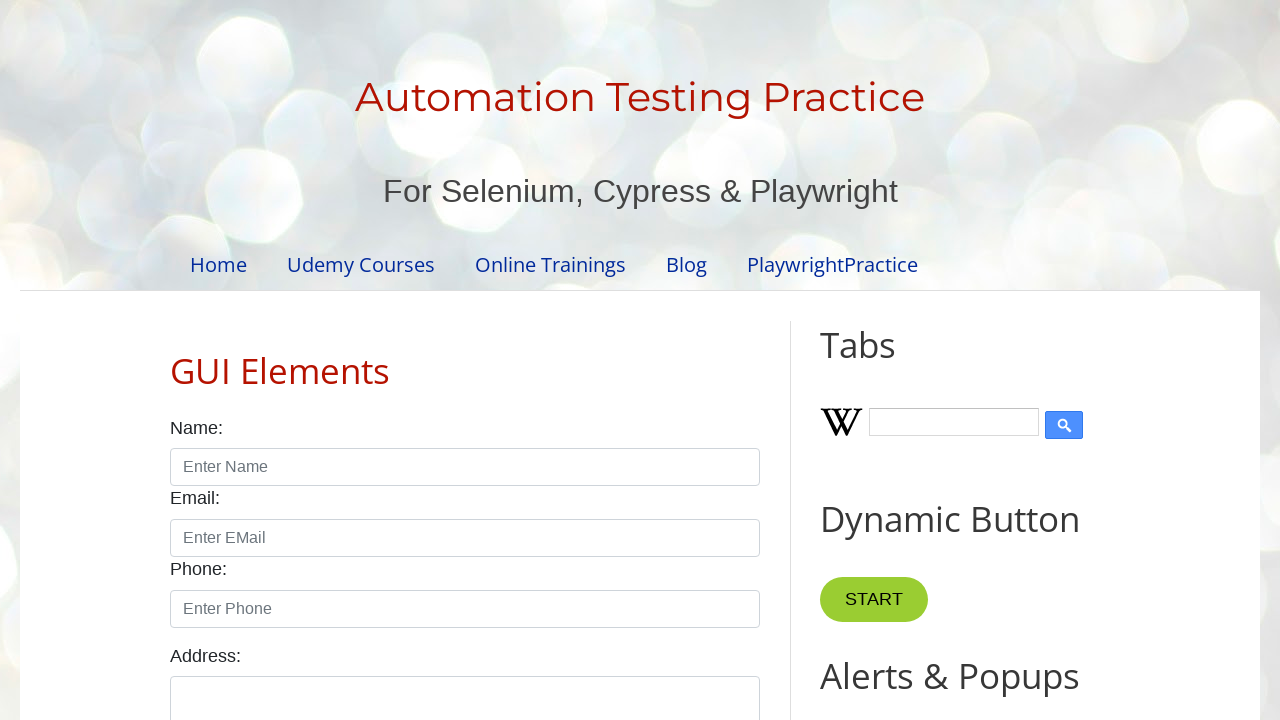

Filled input field with 'playwright' on xpath=//input[@id="field1"]
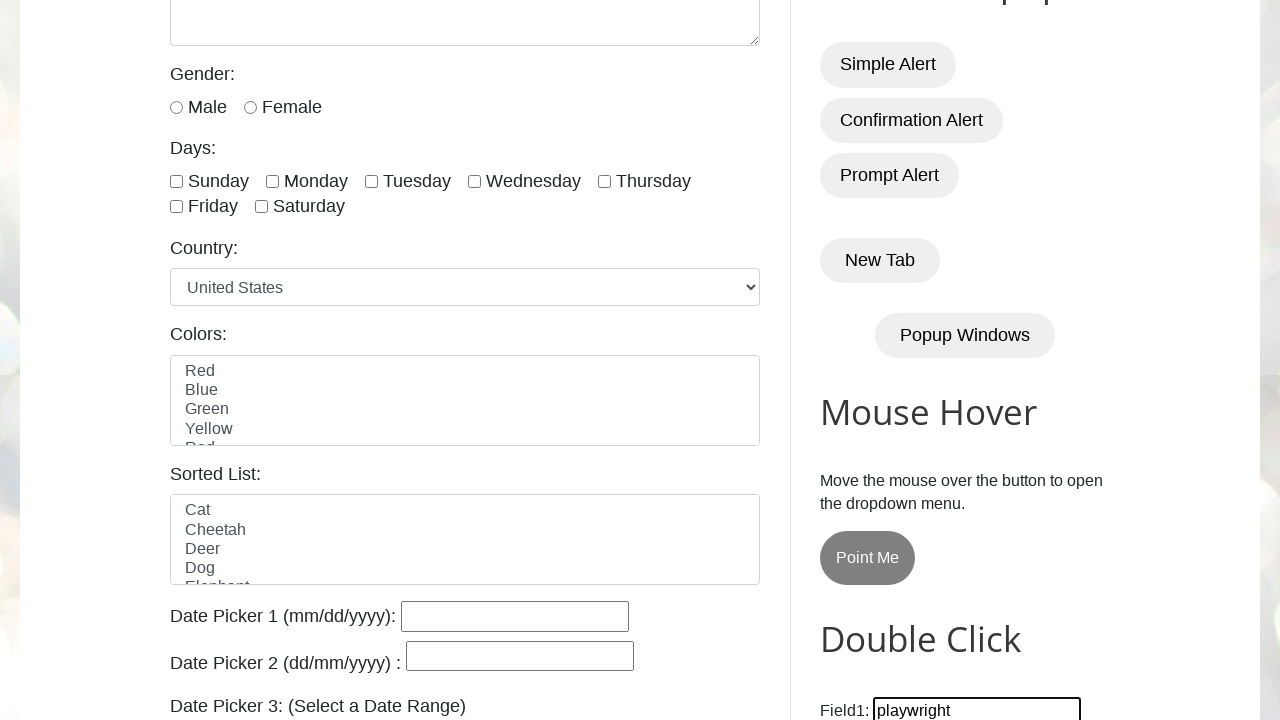

Double-clicked button to trigger myFunction1() at (885, 360) on xpath=//button[@ondblclick="myFunction1()"]
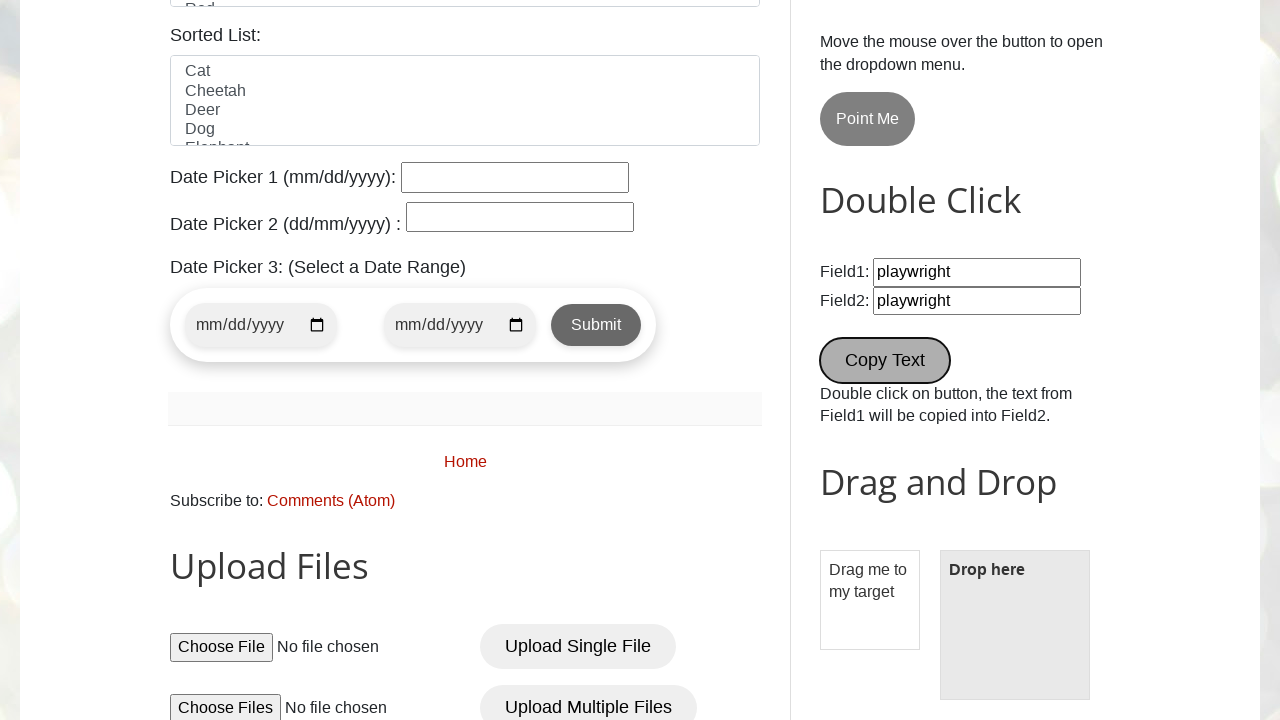

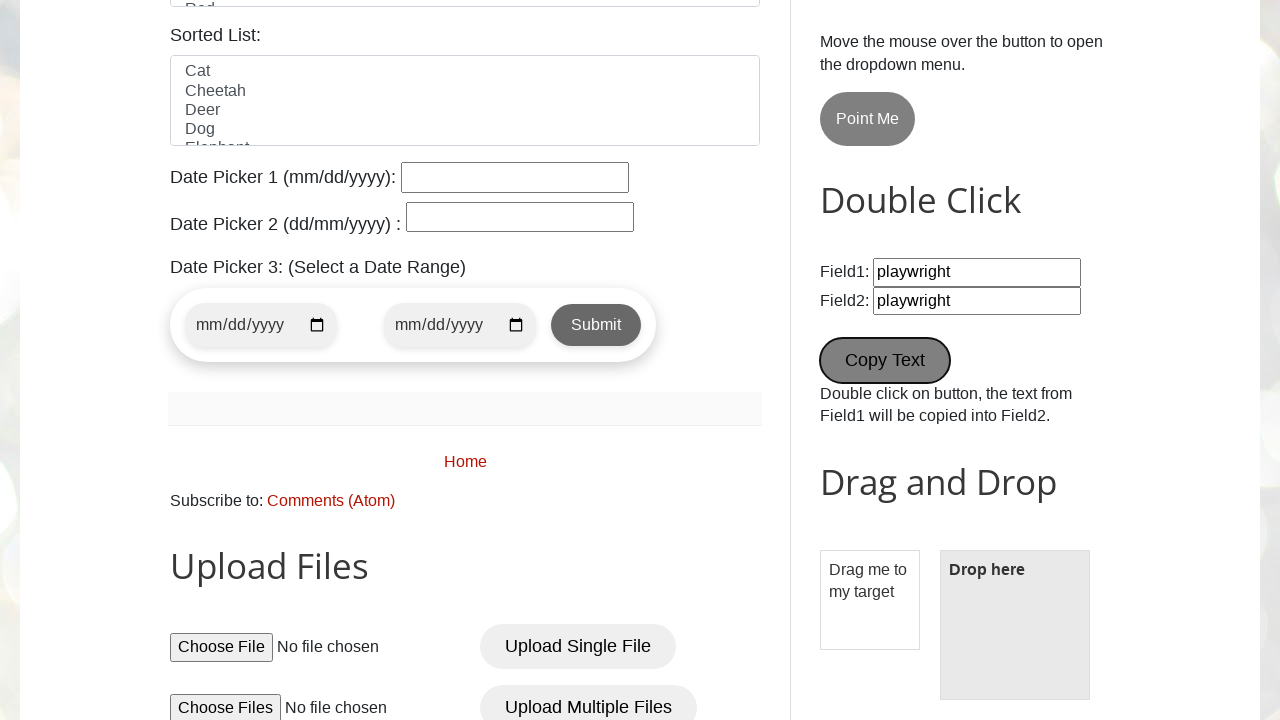